Tests dynamic button properties by clicking a button that changes color after a delay

Starting URL: https://demoqa.com/dynamic-properties

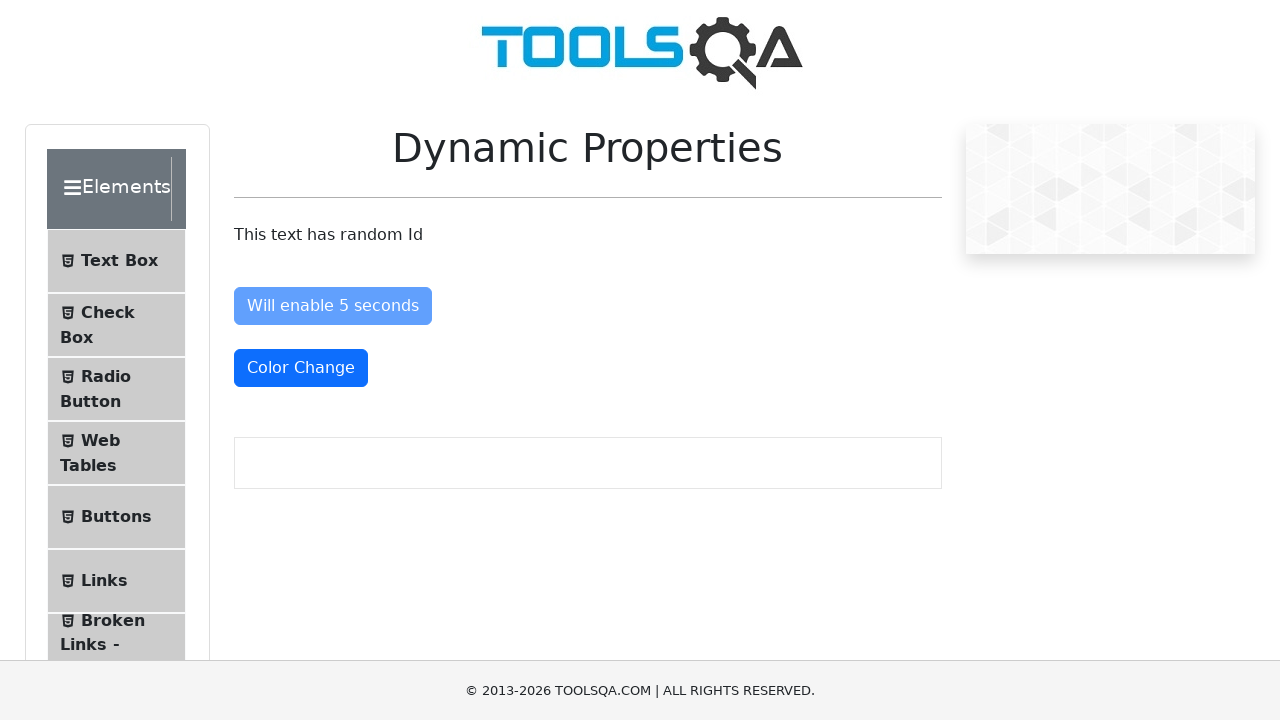

Color change button became visible
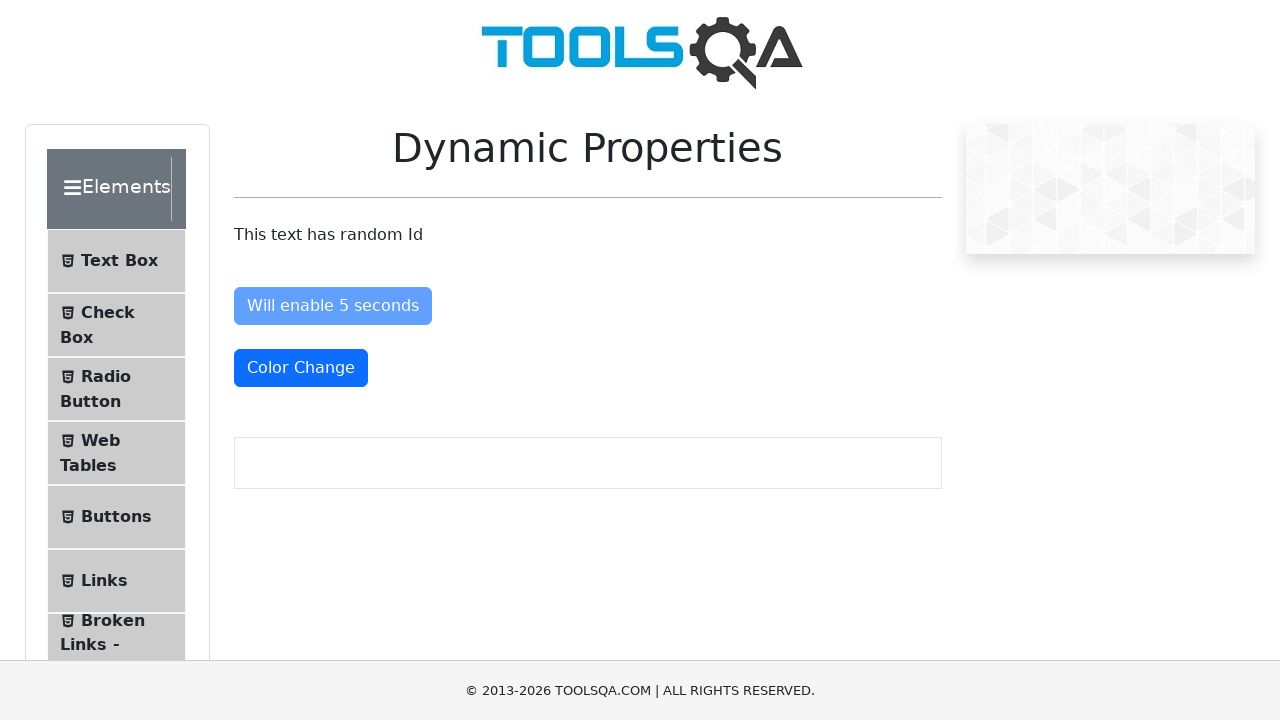

Clicked the color change button at (301, 368) on #colorChange
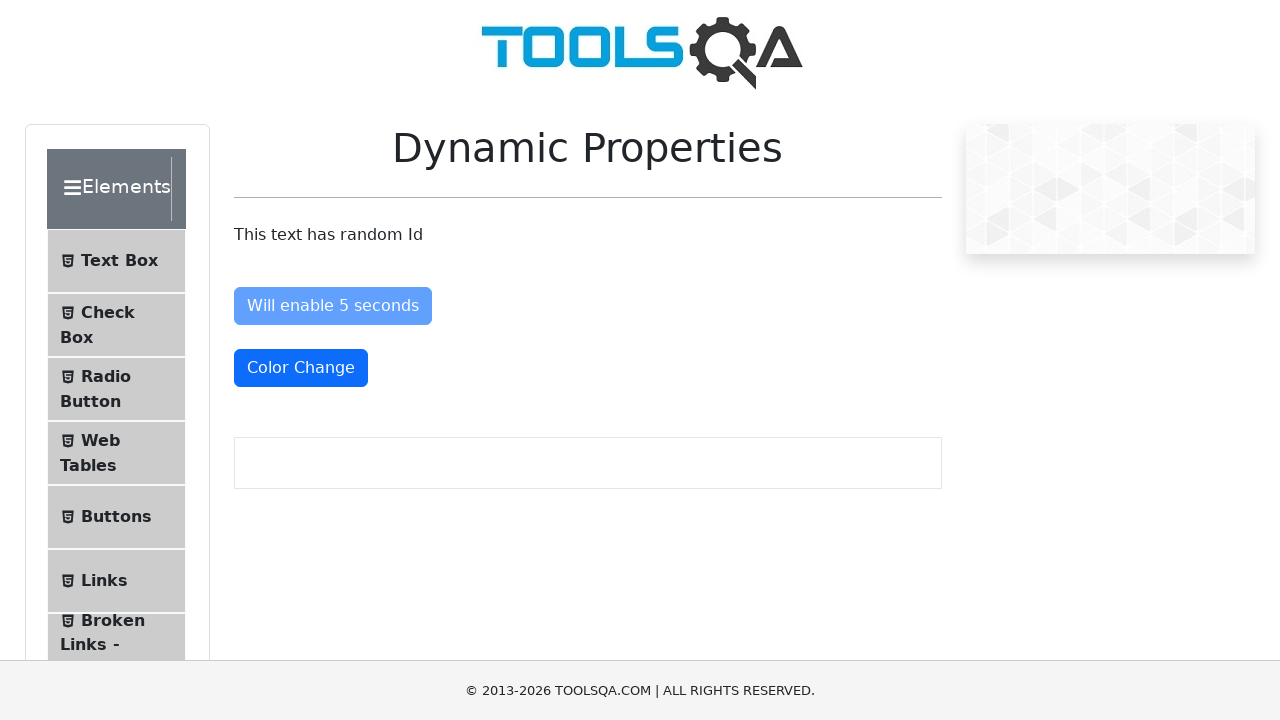

Waited 3 seconds for button color to change
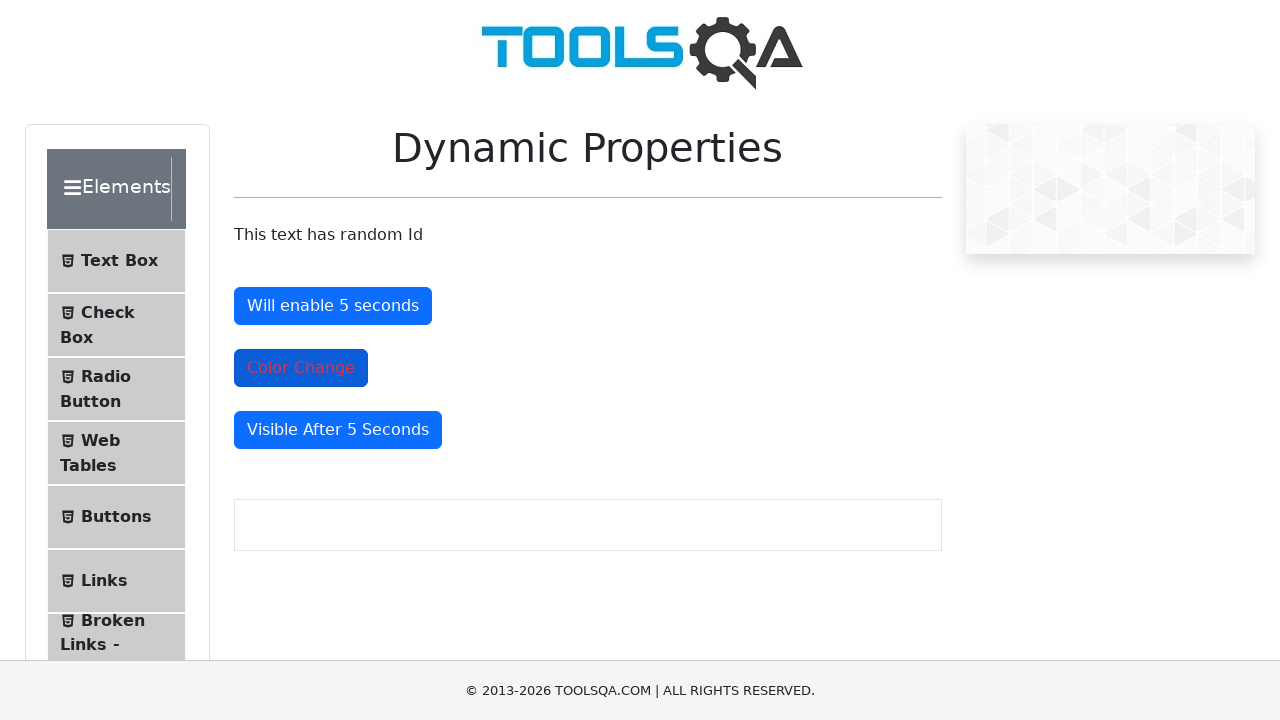

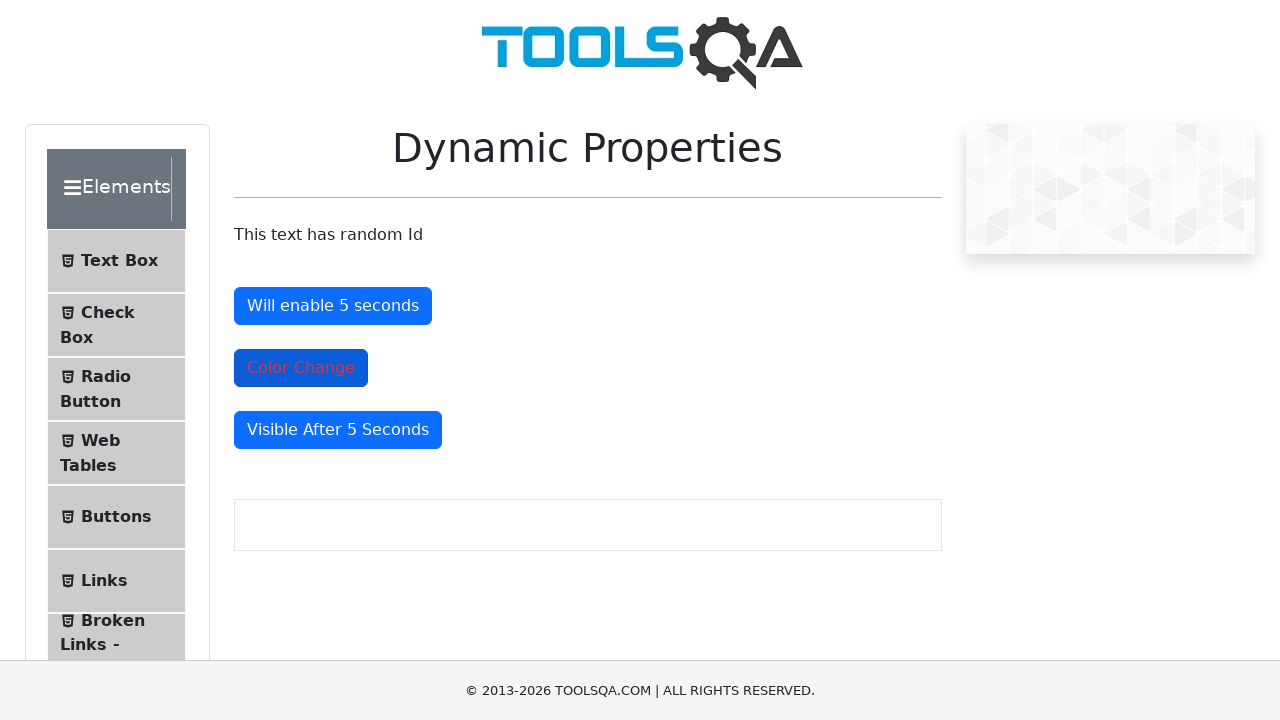